Tests clicking a button on a complicated page using a CSS selector to locate the 2nd button in the second column.

Starting URL: https://ultimateqa.com/complicated-page

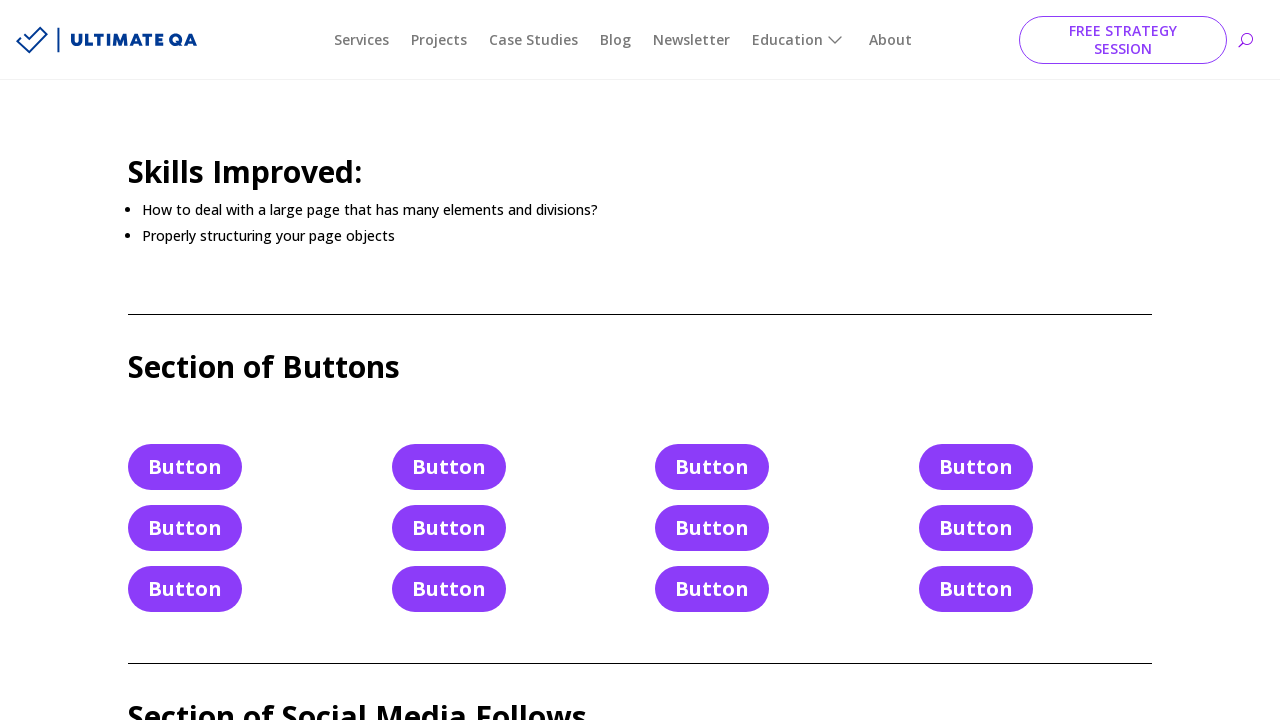

Navigated to complicated page
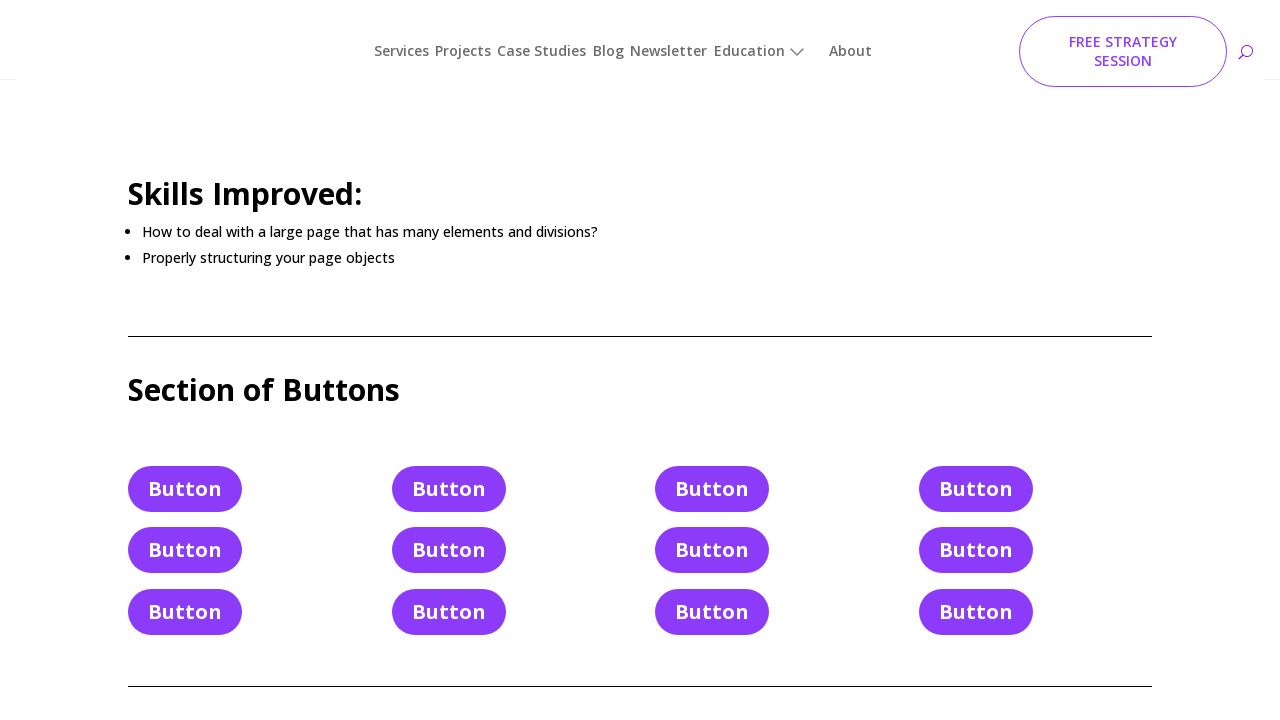

Clicked the 2nd button in the second column using CSS selector at (449, 528) on div.et_pb_button_module_wrapper.et_pb_button_4_wrapper.et_pb_button_alignment_le
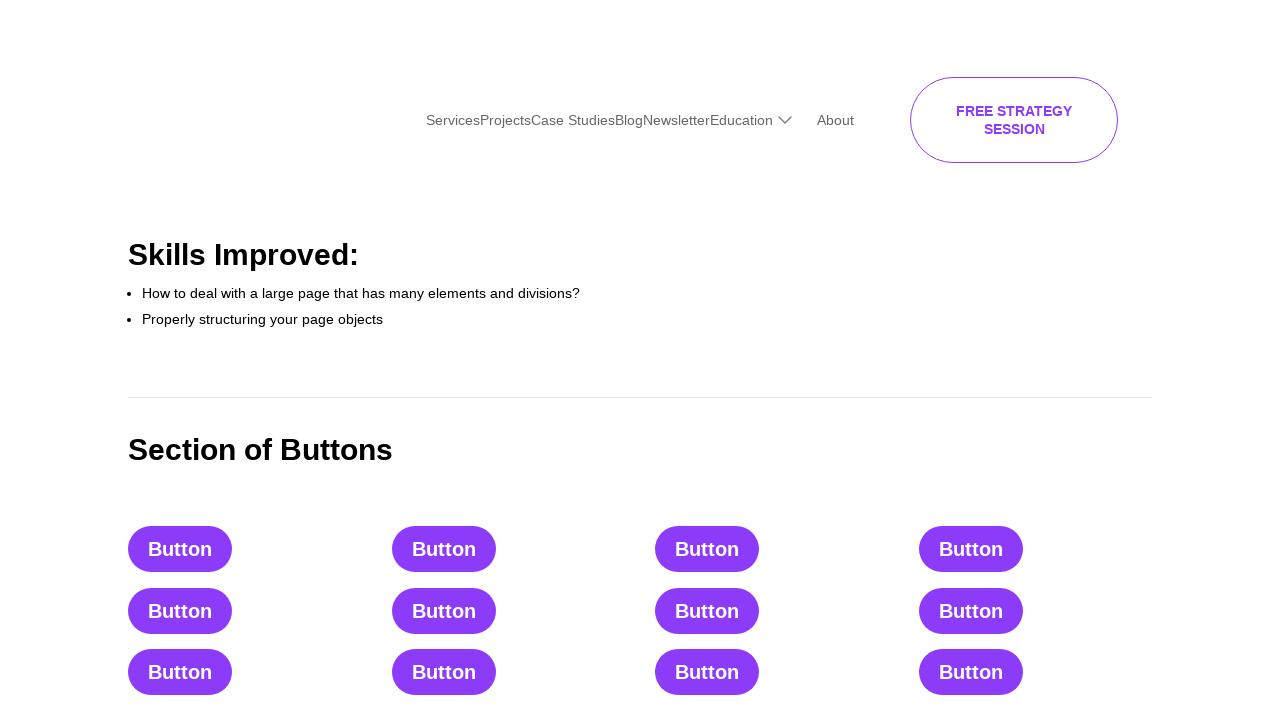

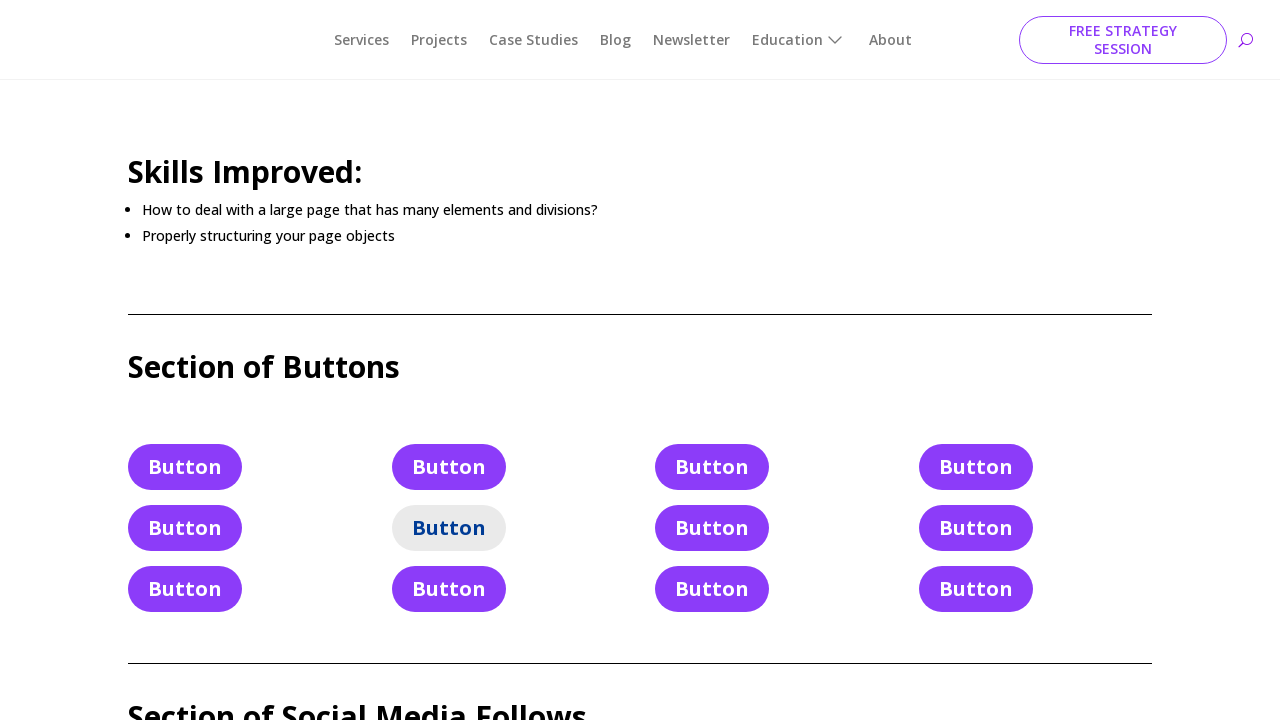